Tests that clicking an alert button displays a JavaScript alert with the expected message and accepts it

Starting URL: https://demoqa.com/alerts

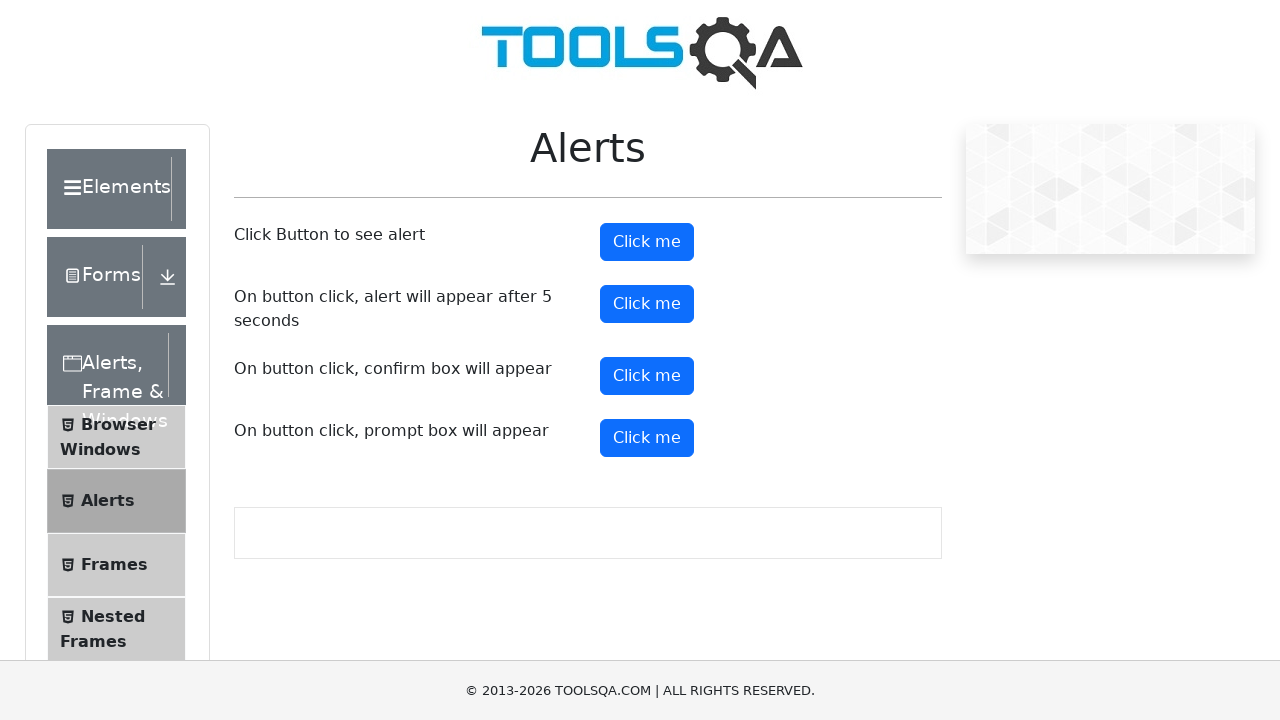

Navigated to alerts demo page
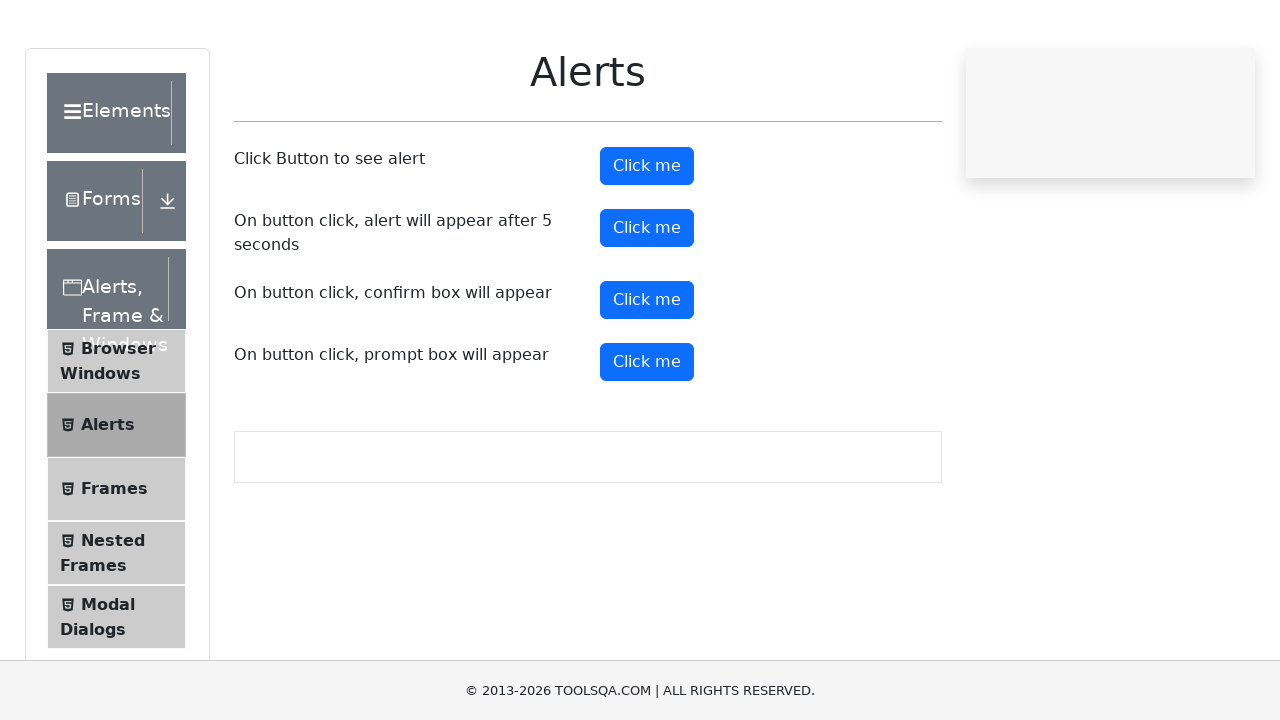

Clicked alert button to trigger JavaScript alert at (647, 242) on #alertButton
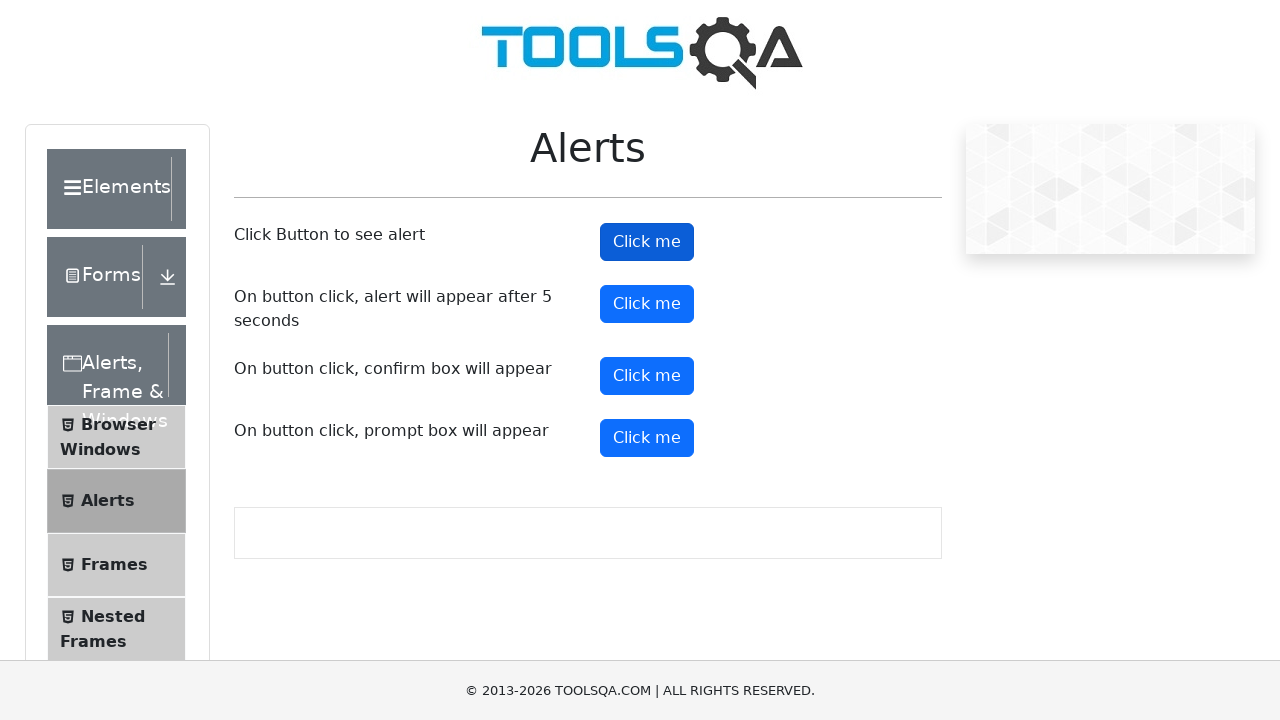

Set up dialog handler to accept alert
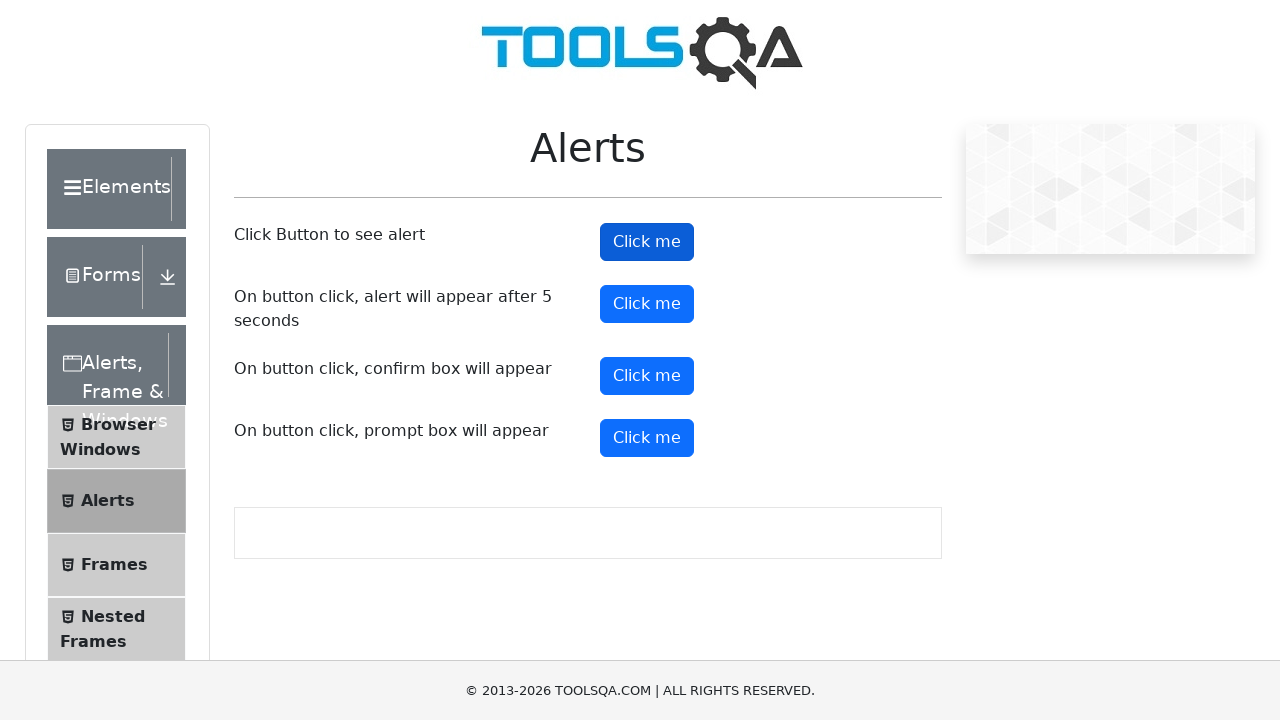

Clicked alert button again to trigger and handle alert at (647, 242) on #alertButton
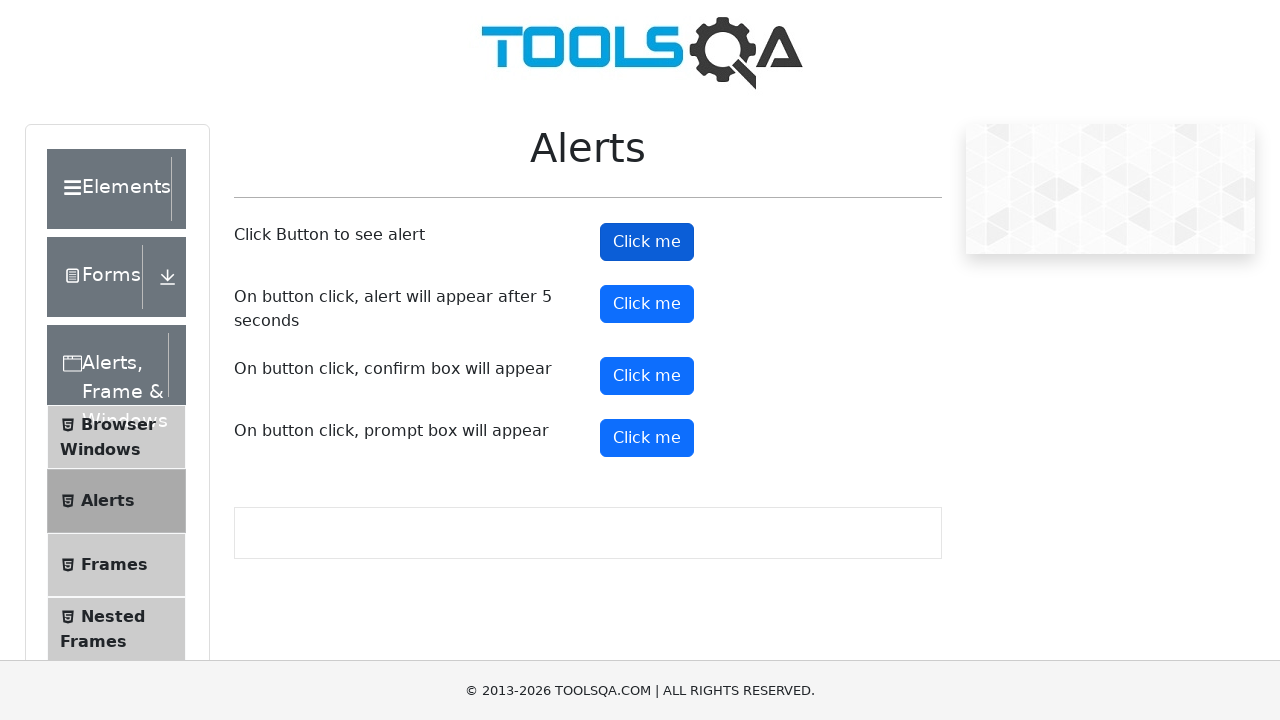

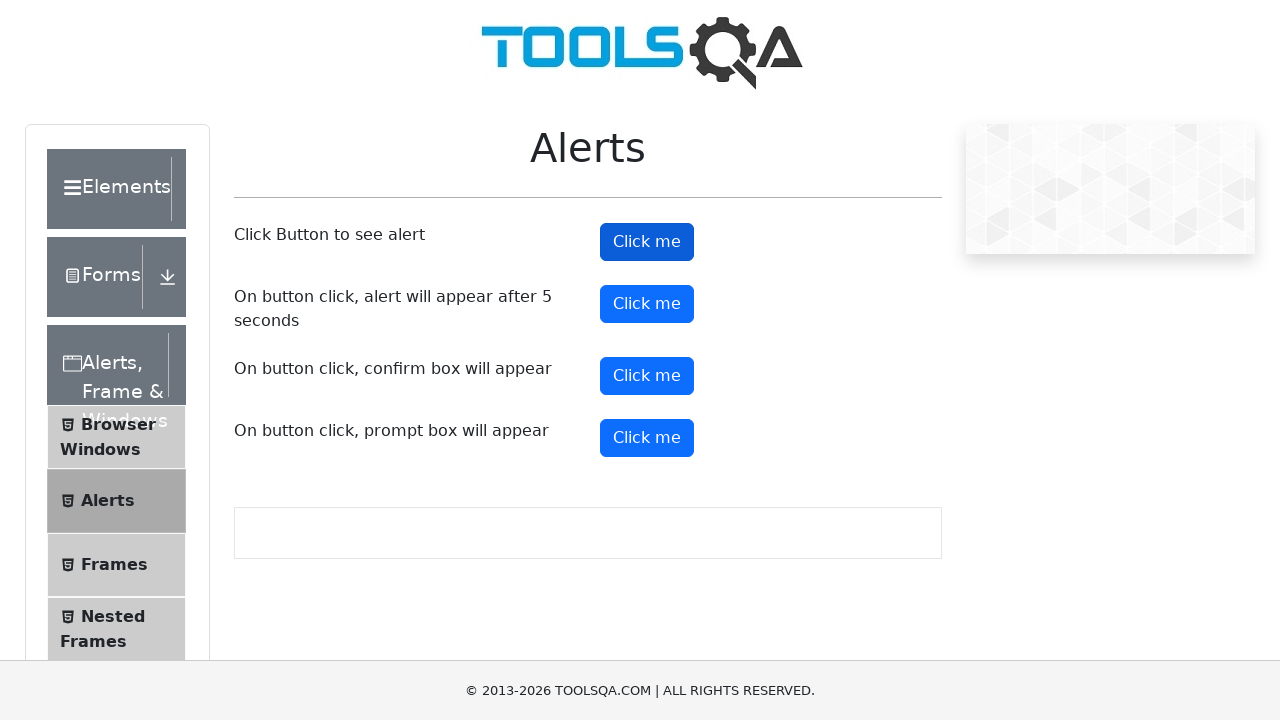